Tests that the currently applied filter is highlighted in the filter navigation

Starting URL: https://demo.playwright.dev/todomvc

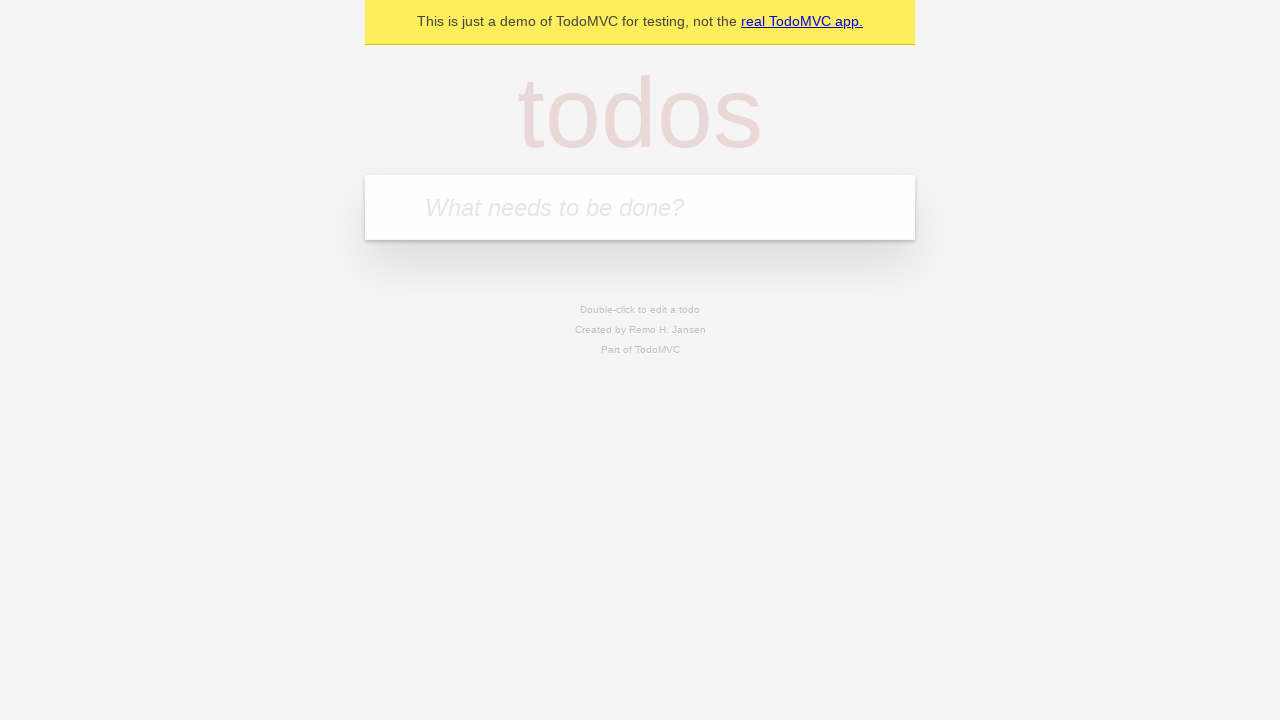

Filled new todo input with 'buy some cheese' on .new-todo
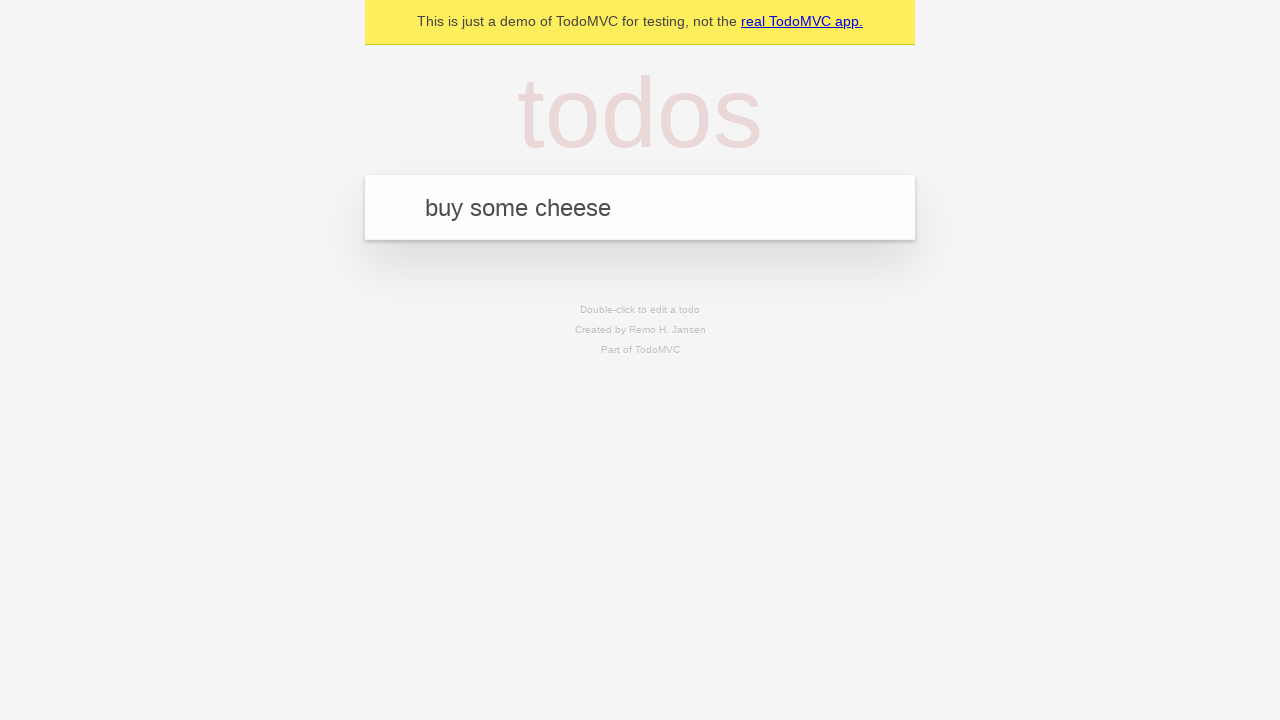

Pressed Enter to create first todo on .new-todo
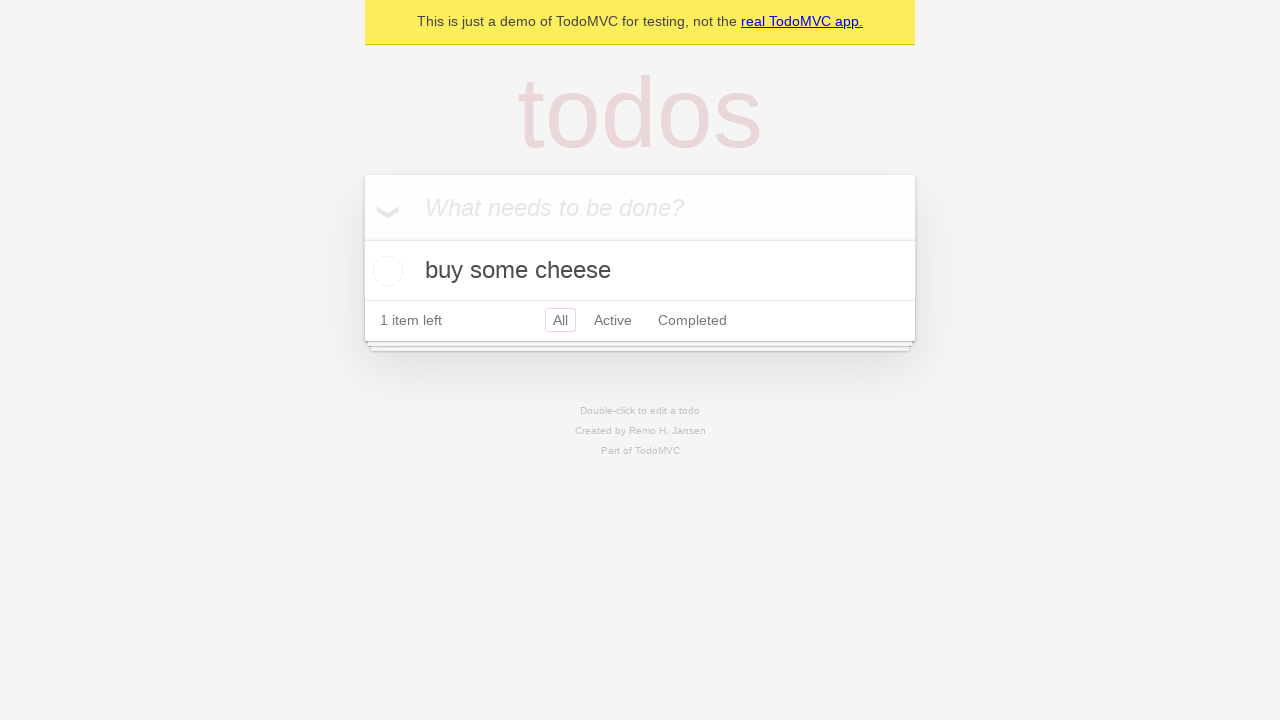

Filled new todo input with 'feed the cat' on .new-todo
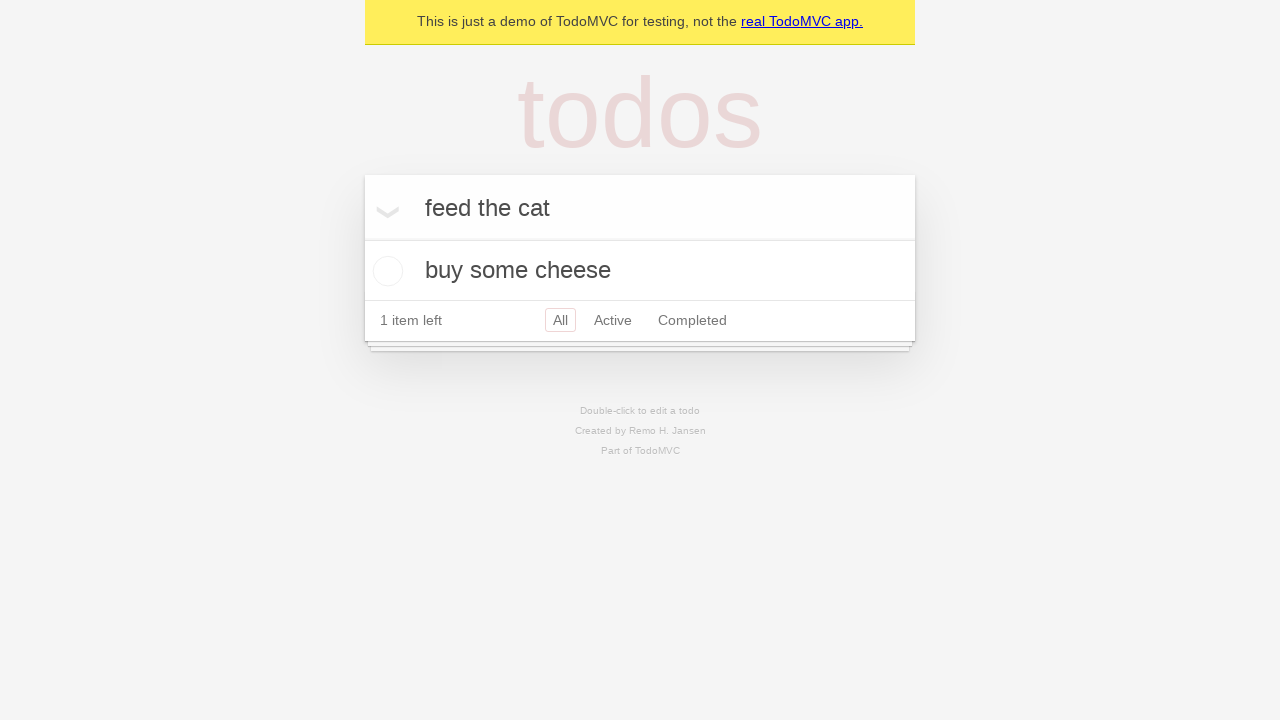

Pressed Enter to create second todo on .new-todo
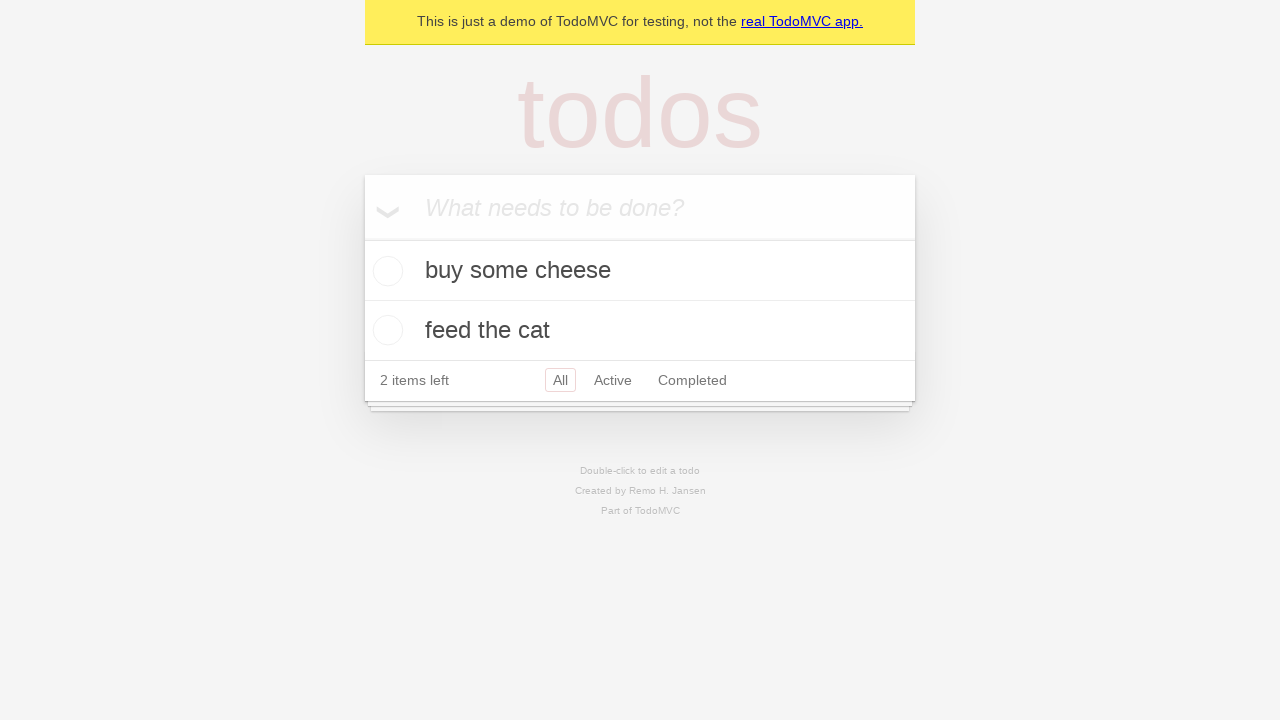

Filled new todo input with 'book a doctors appointment' on .new-todo
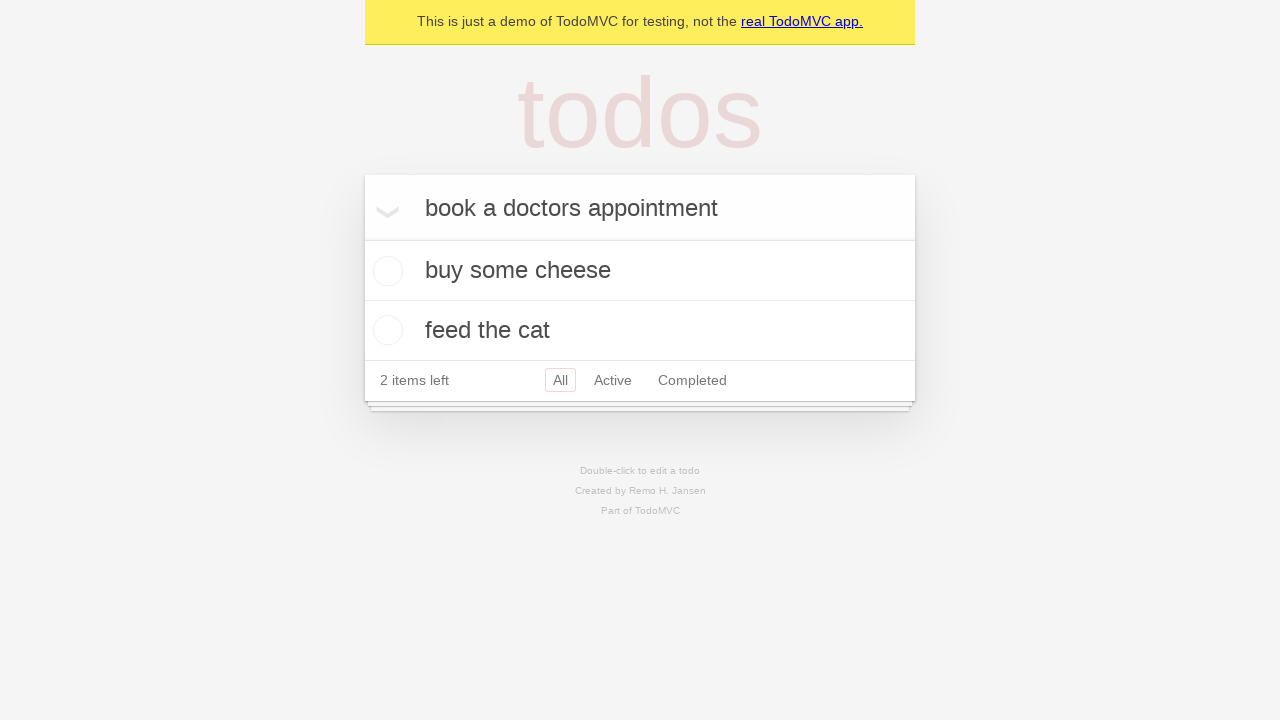

Pressed Enter to create third todo on .new-todo
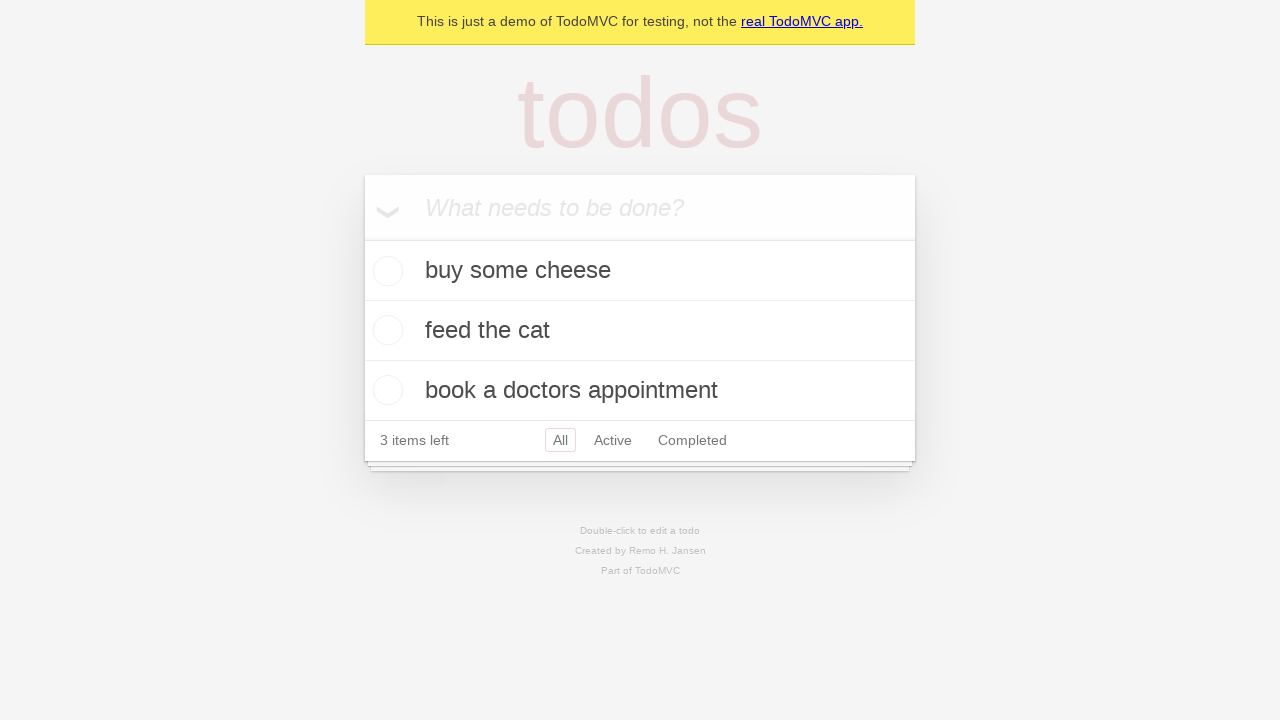

Waited for all three todos to be rendered
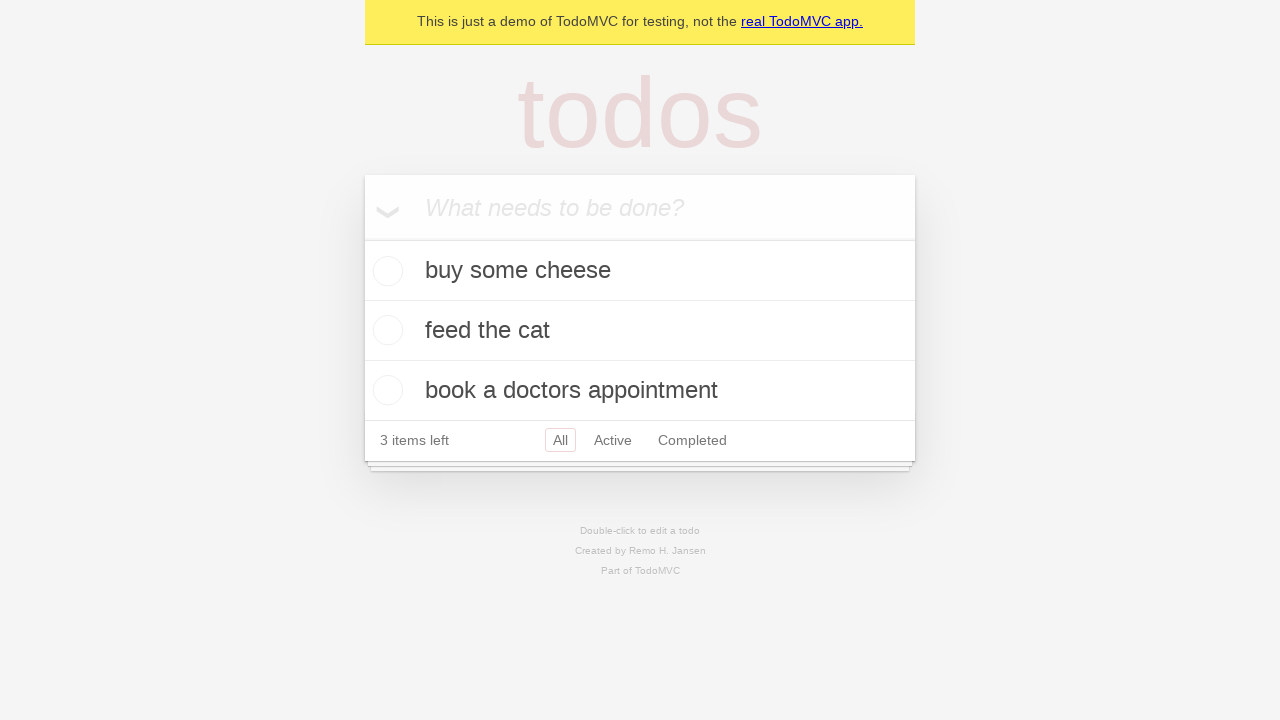

Clicked Active filter at (613, 440) on .filters >> text=Active
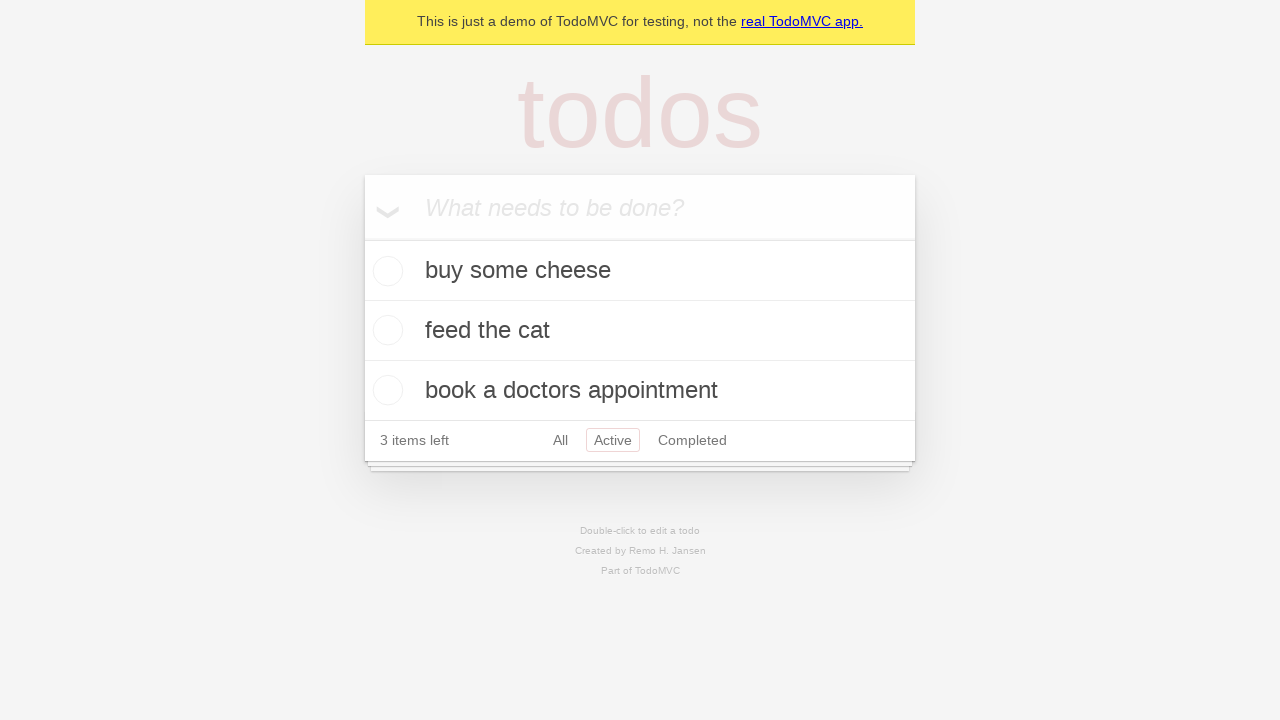

Clicked Completed filter to verify highlight on currently applied filter at (692, 440) on .filters >> text=Completed
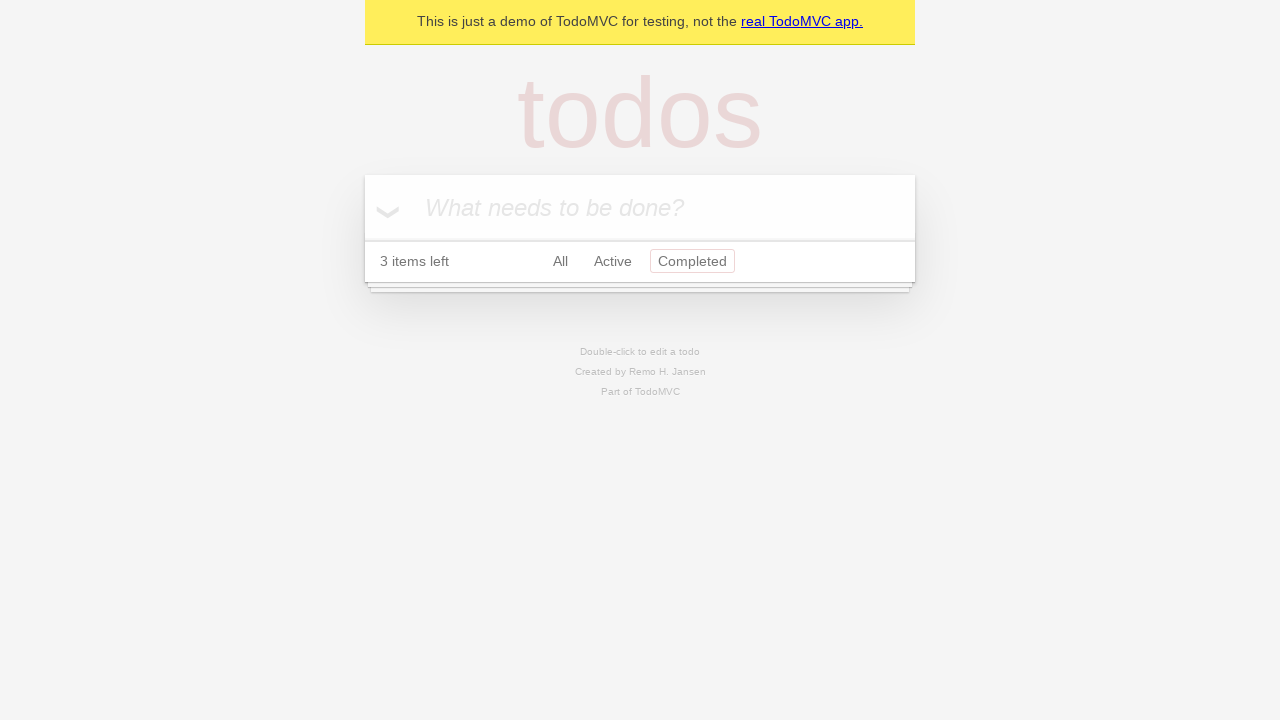

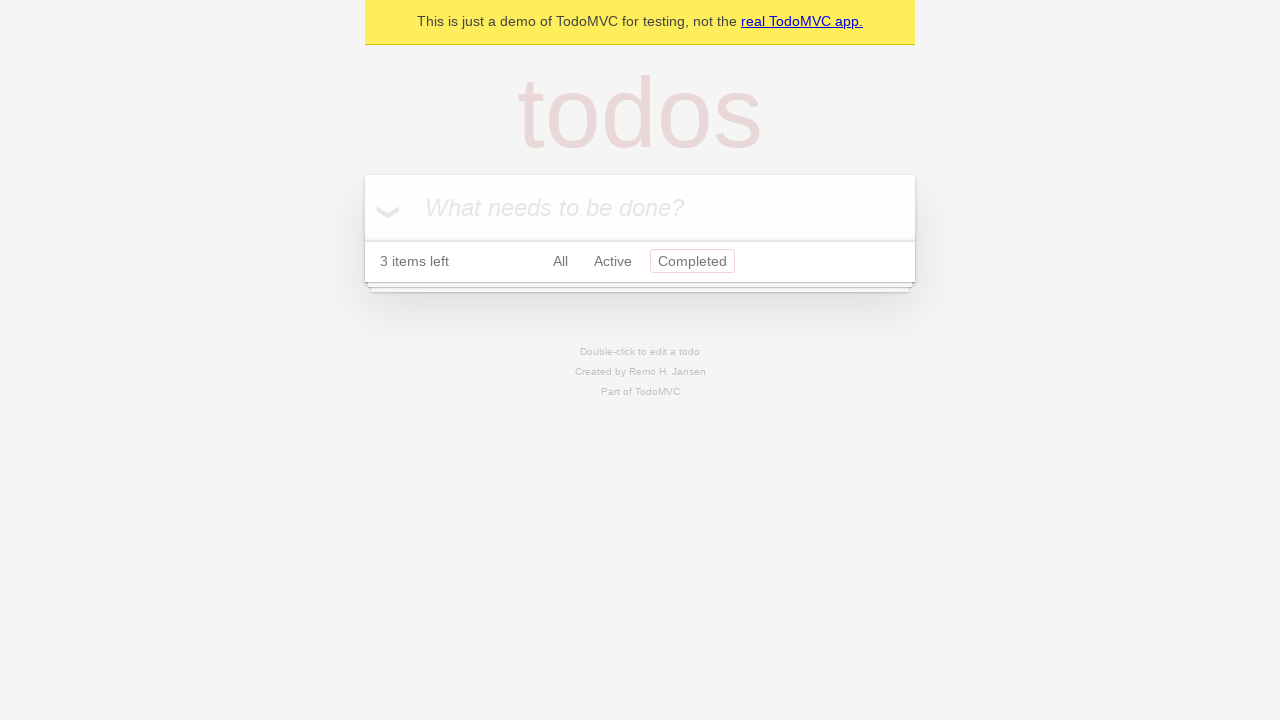